Tests drag and drop functionality by switching to an iframe on jQuery UI's droppable demo page and dragging an element onto a drop target.

Starting URL: https://jqueryui.com/droppable/

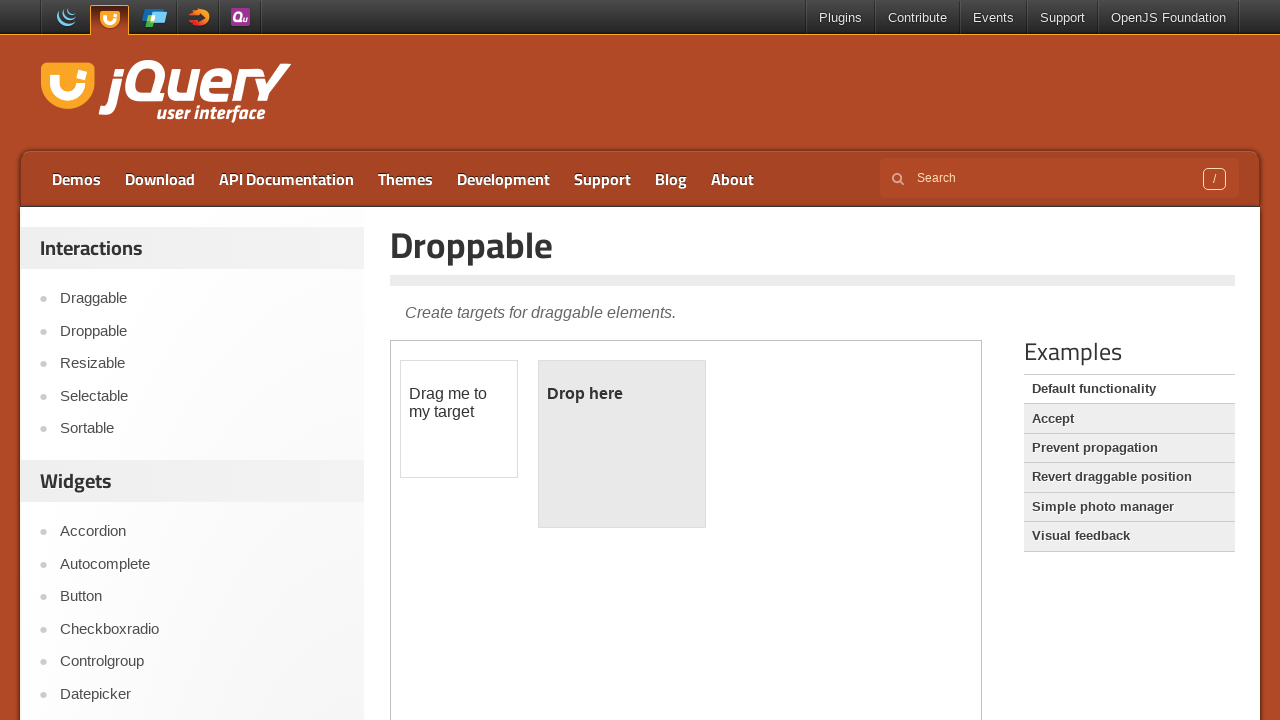

Navigated to jQuery UI droppable demo page
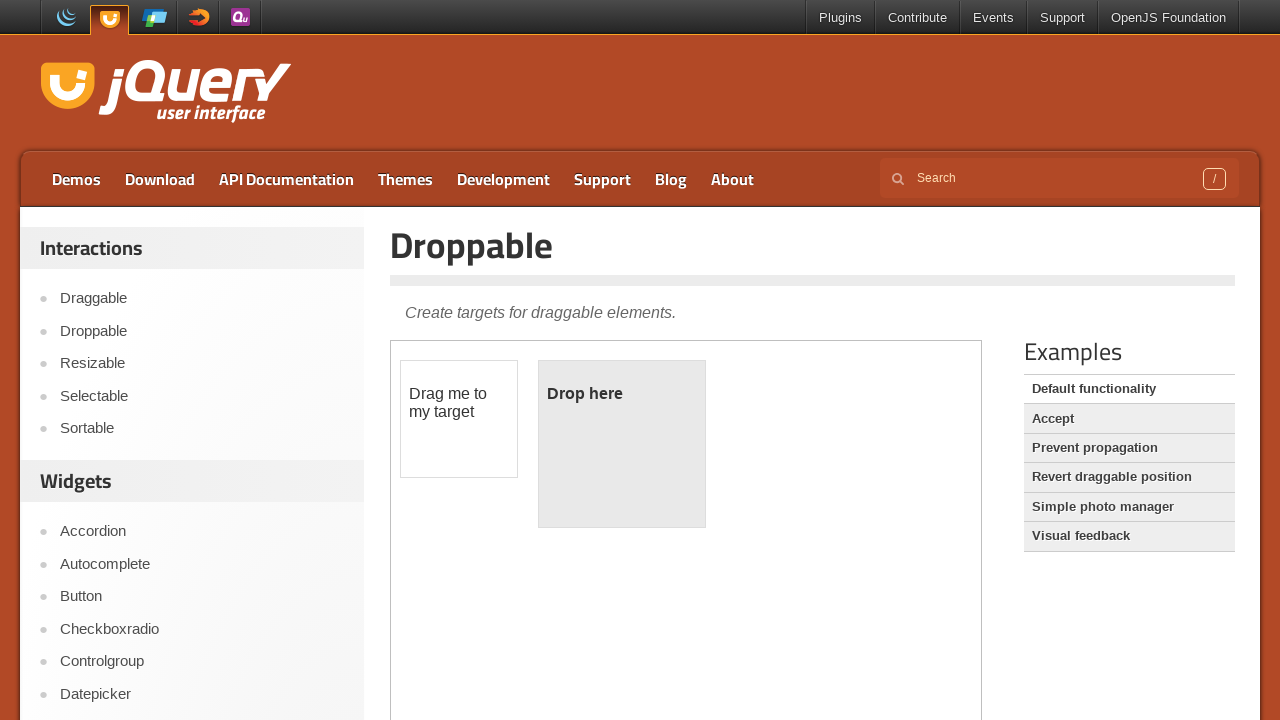

Located the demo iframe
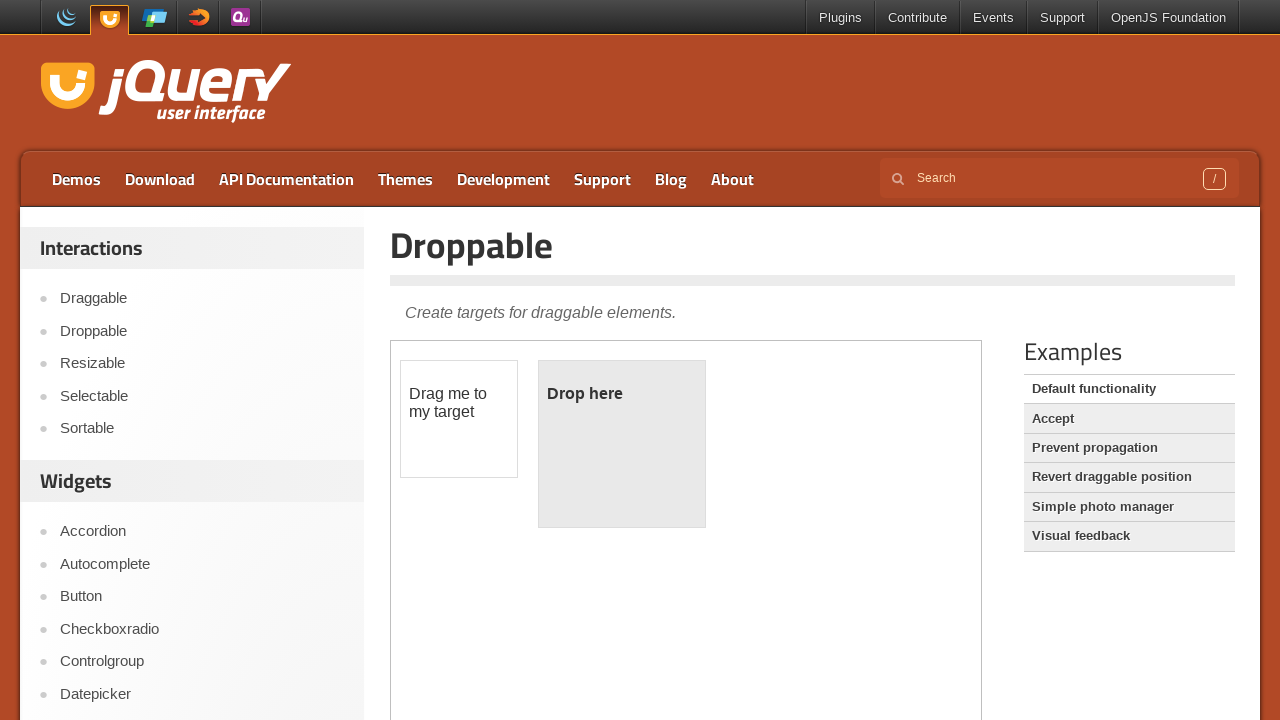

Located the draggable element within iframe
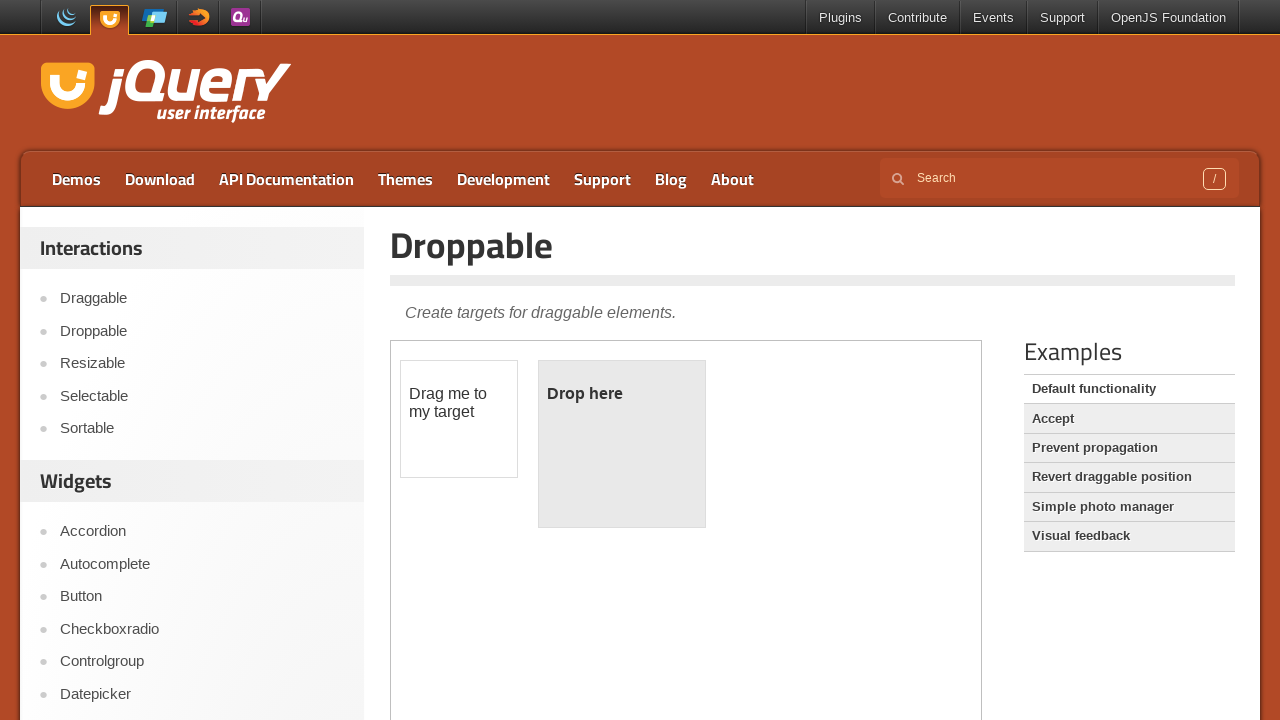

Located the droppable target element within iframe
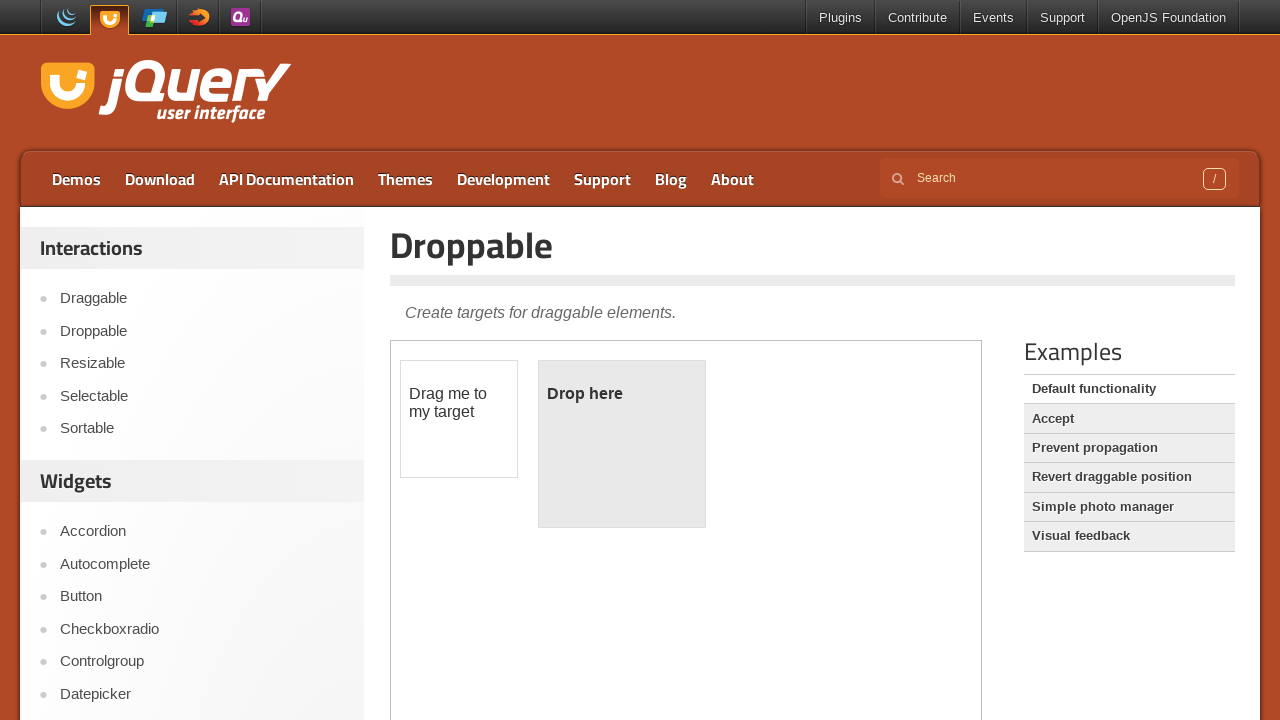

Dragged the draggable element onto the droppable target at (622, 444)
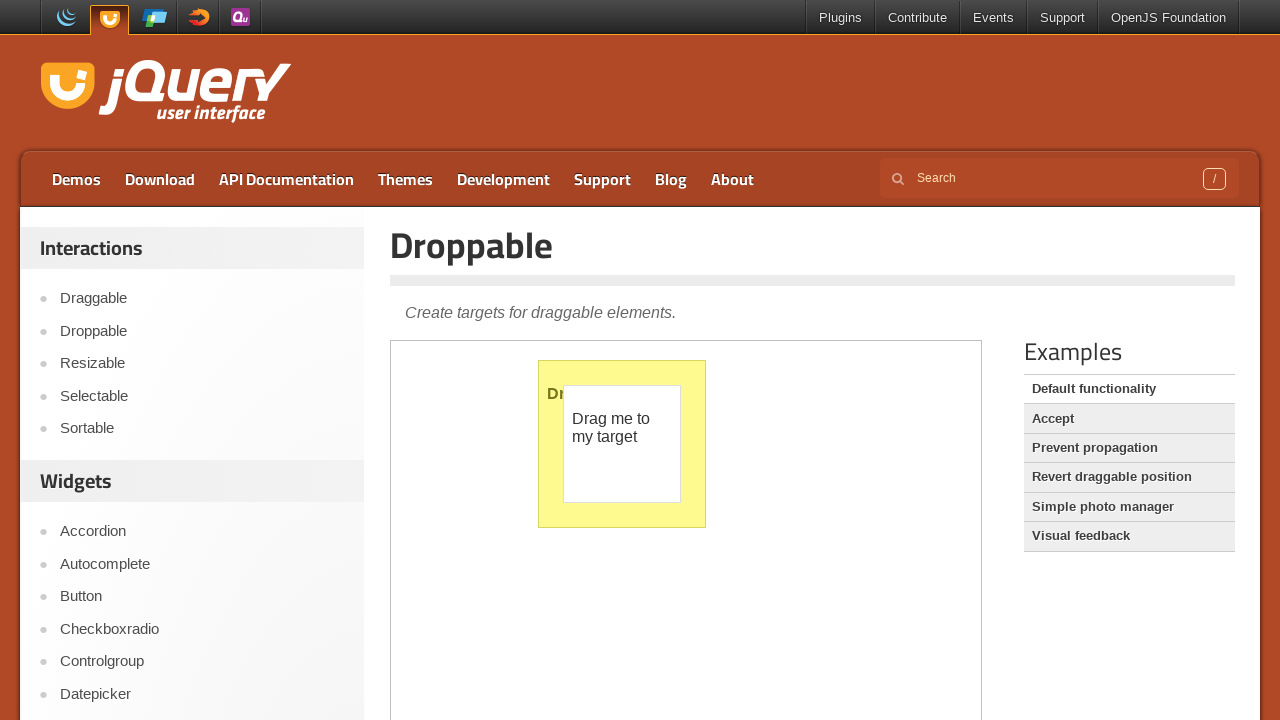

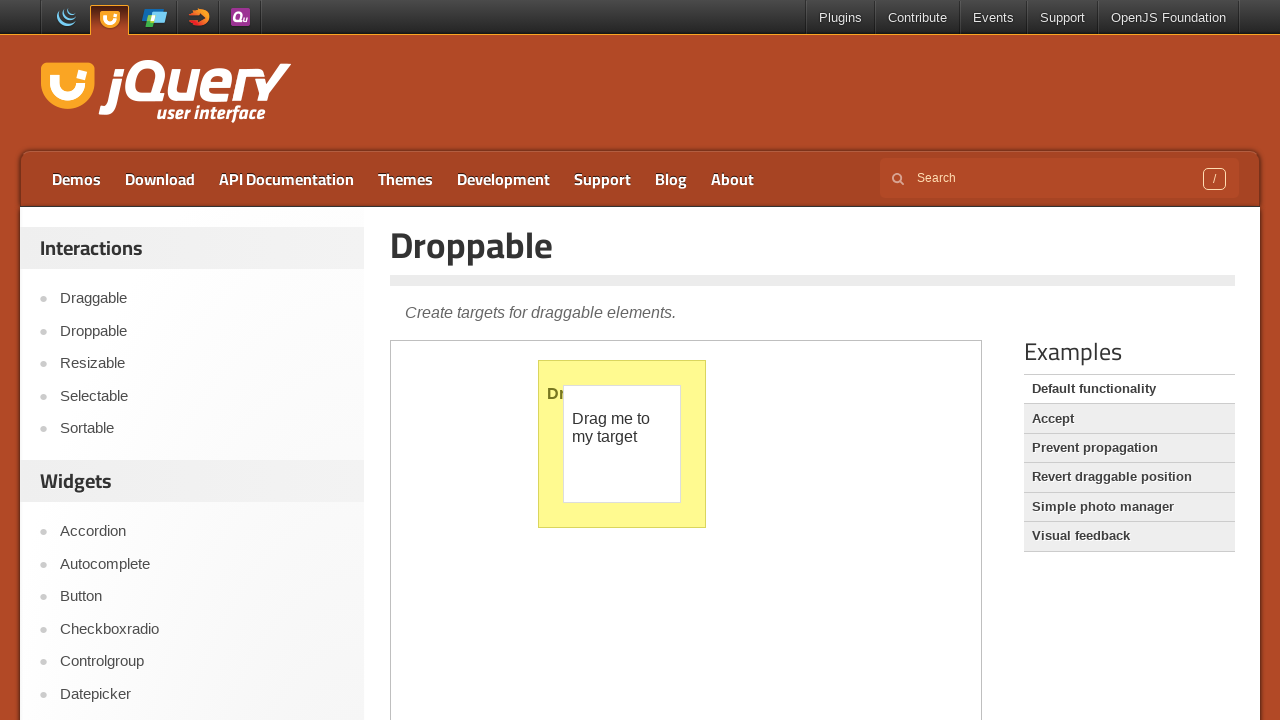